Tests marking individual items as complete by checking their checkboxes

Starting URL: https://demo.playwright.dev/todomvc

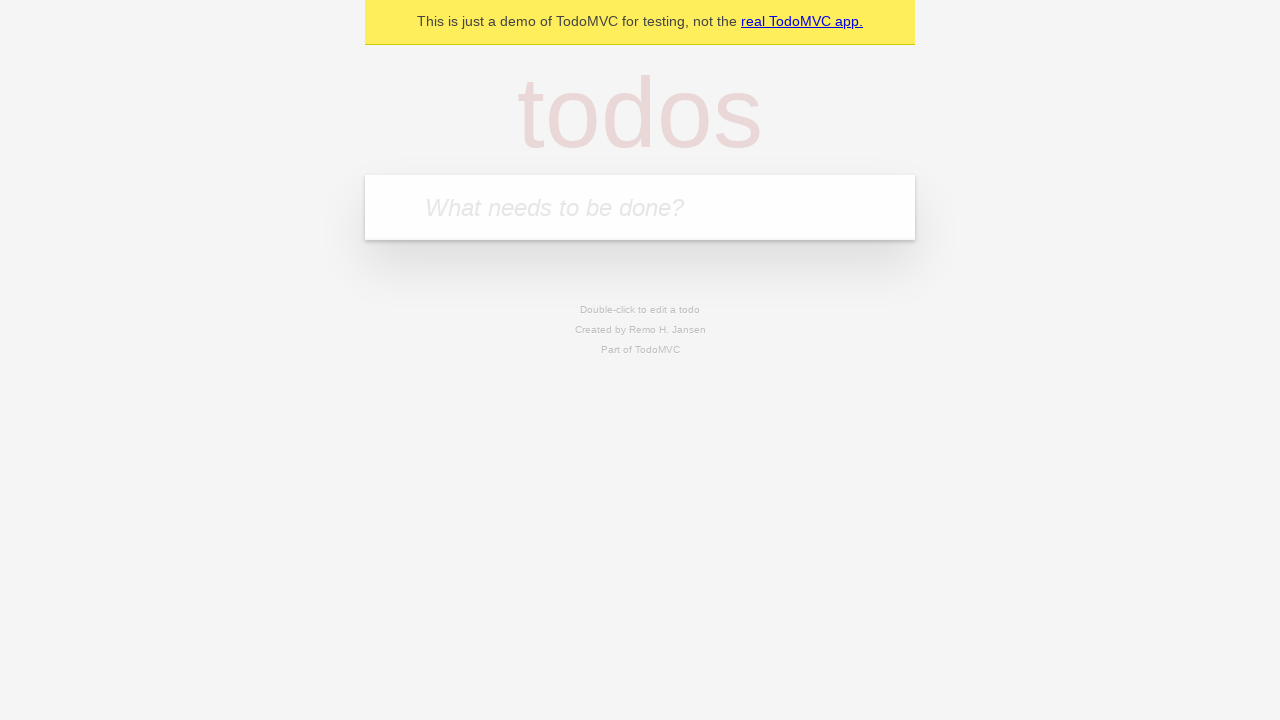

Located the todo input field
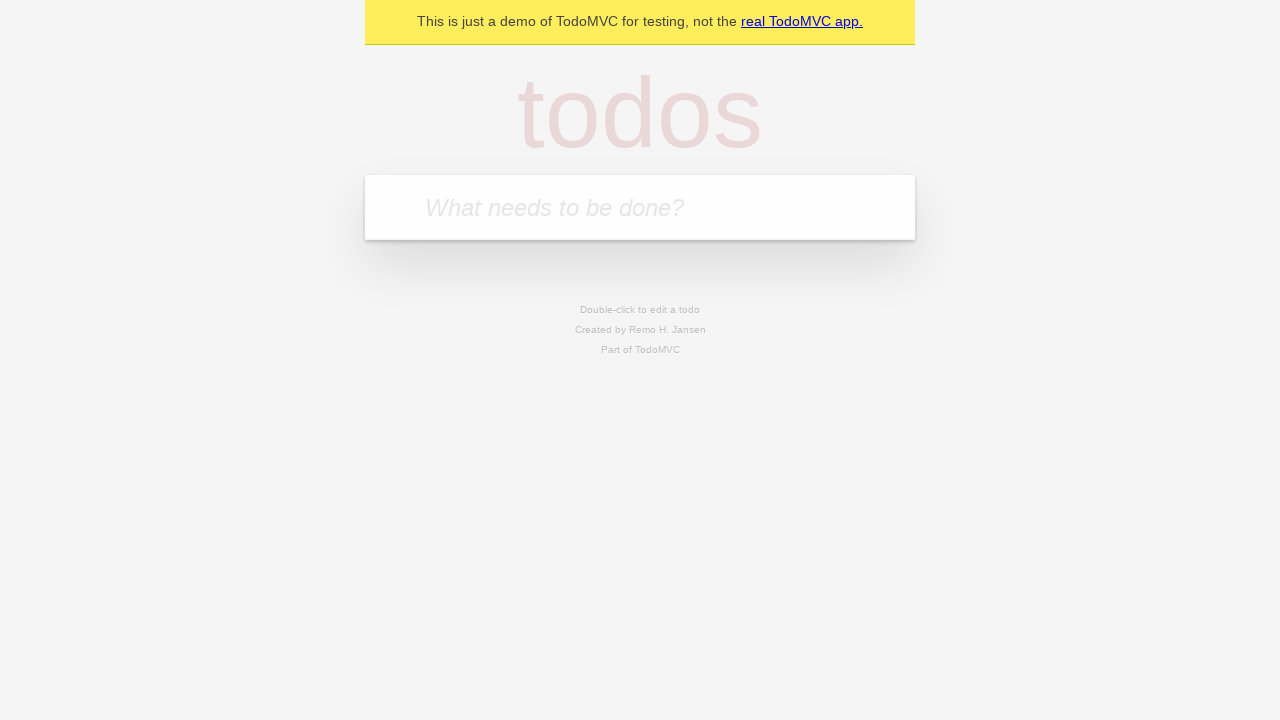

Filled todo input with 'buy some cheese' on internal:attr=[placeholder="What needs to be done?"i]
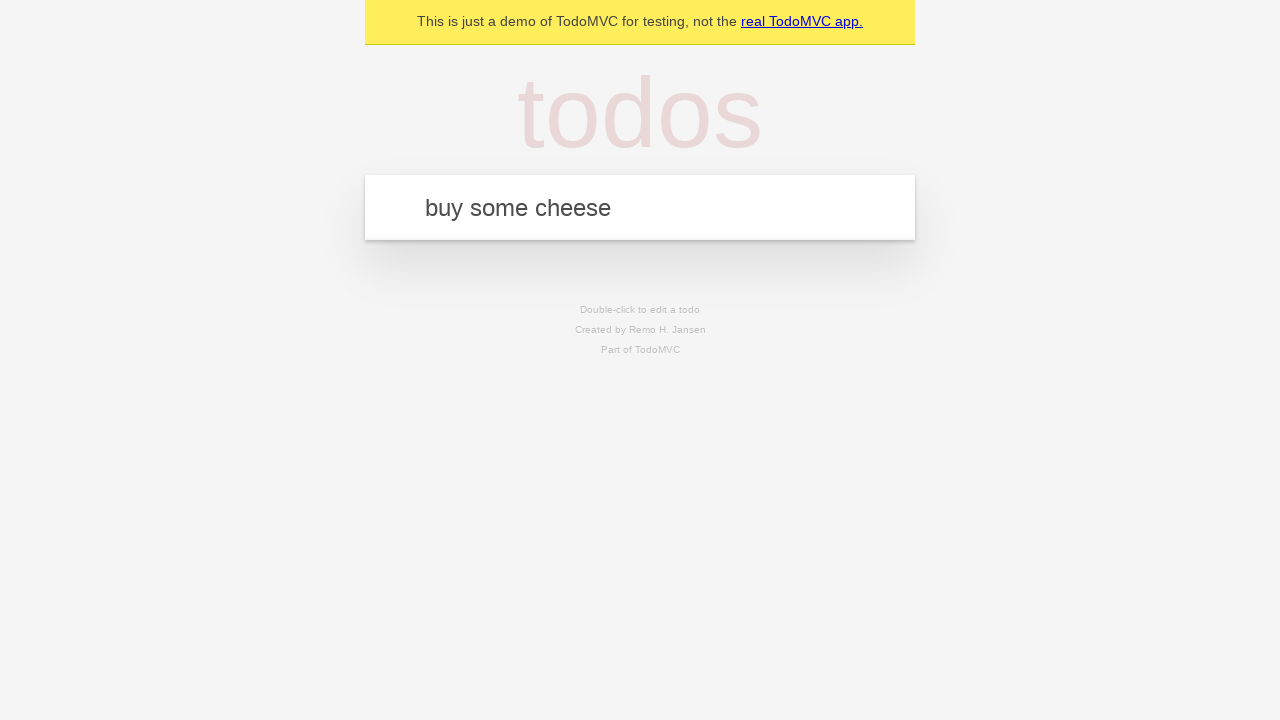

Pressed Enter to create first todo item on internal:attr=[placeholder="What needs to be done?"i]
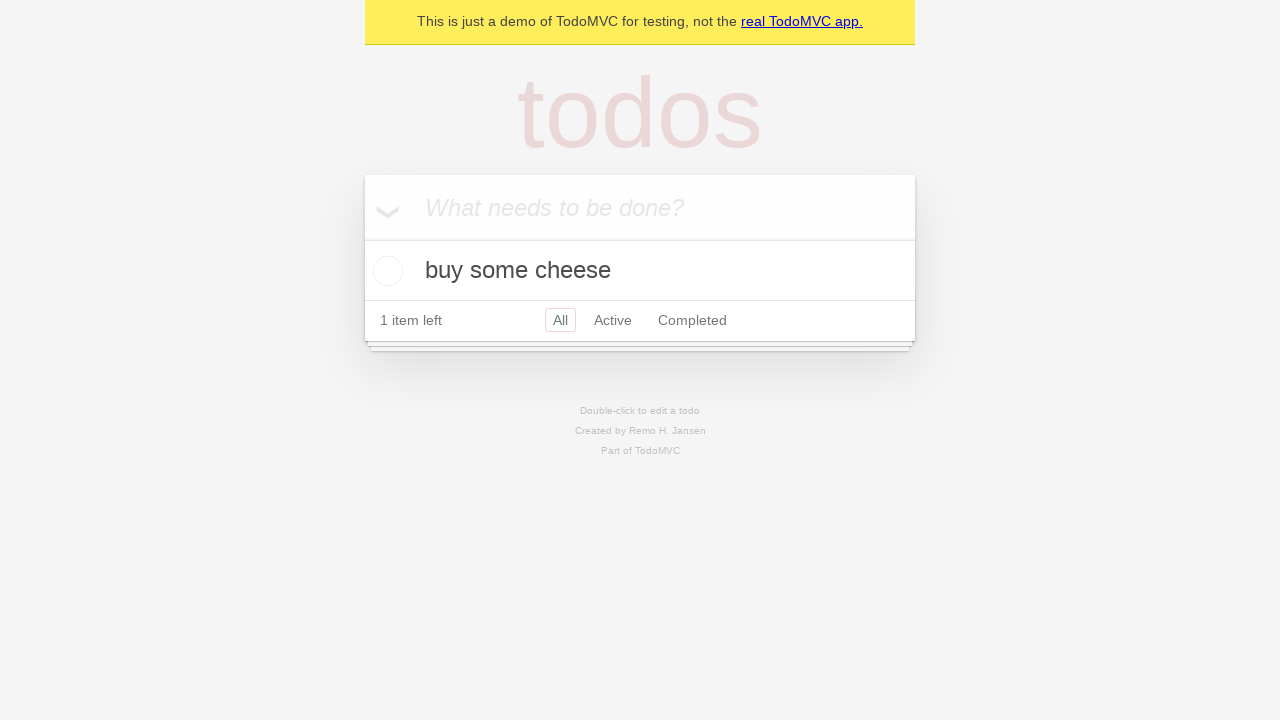

Filled todo input with 'feed the cat' on internal:attr=[placeholder="What needs to be done?"i]
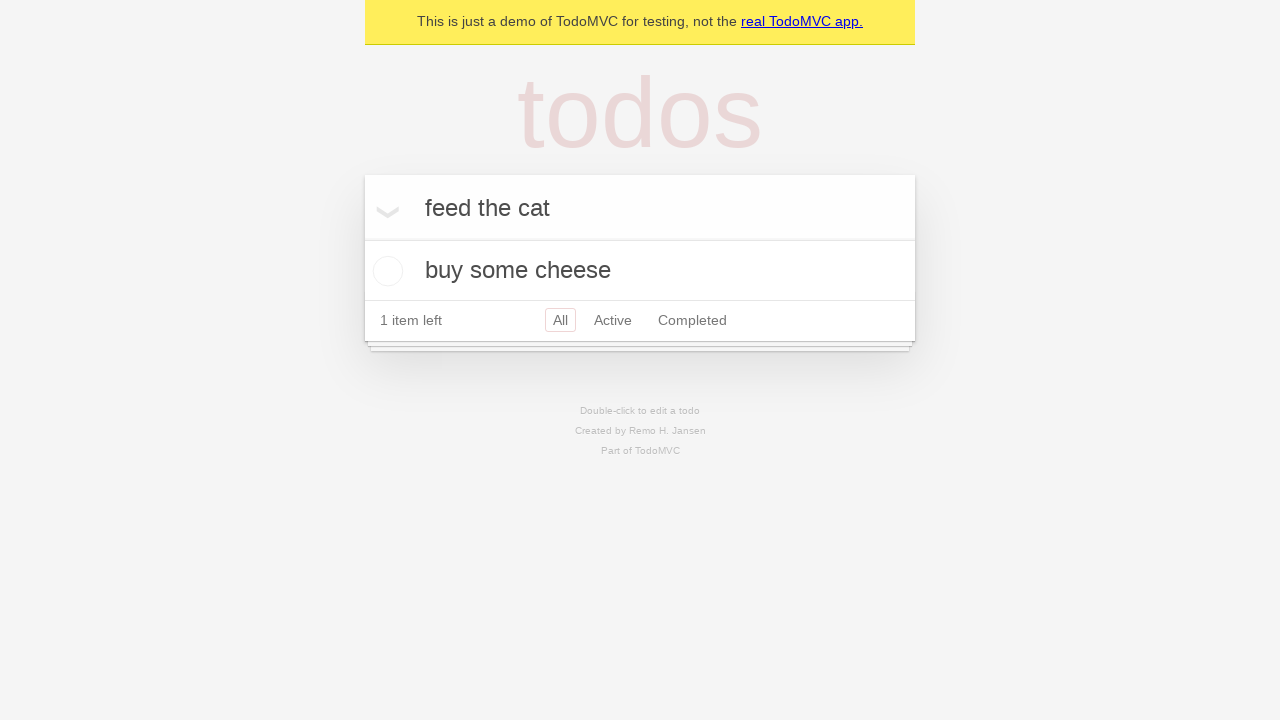

Pressed Enter to create second todo item on internal:attr=[placeholder="What needs to be done?"i]
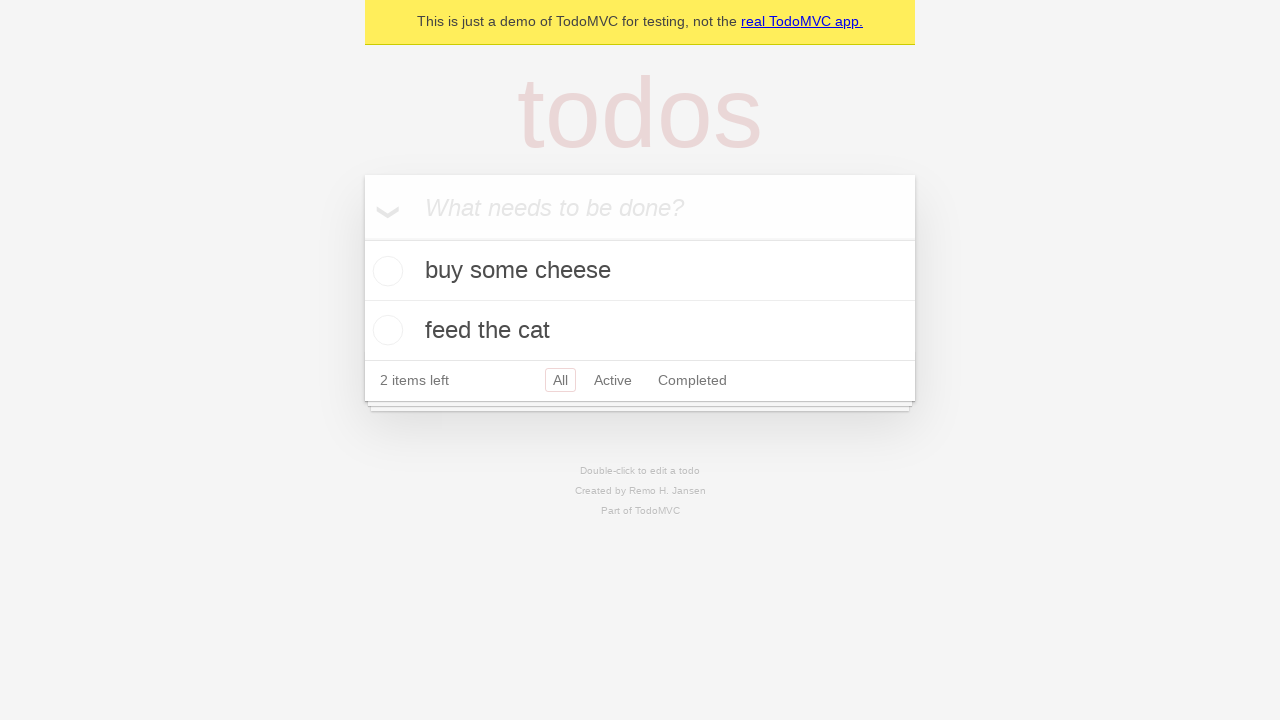

Waited for both todo items to be created
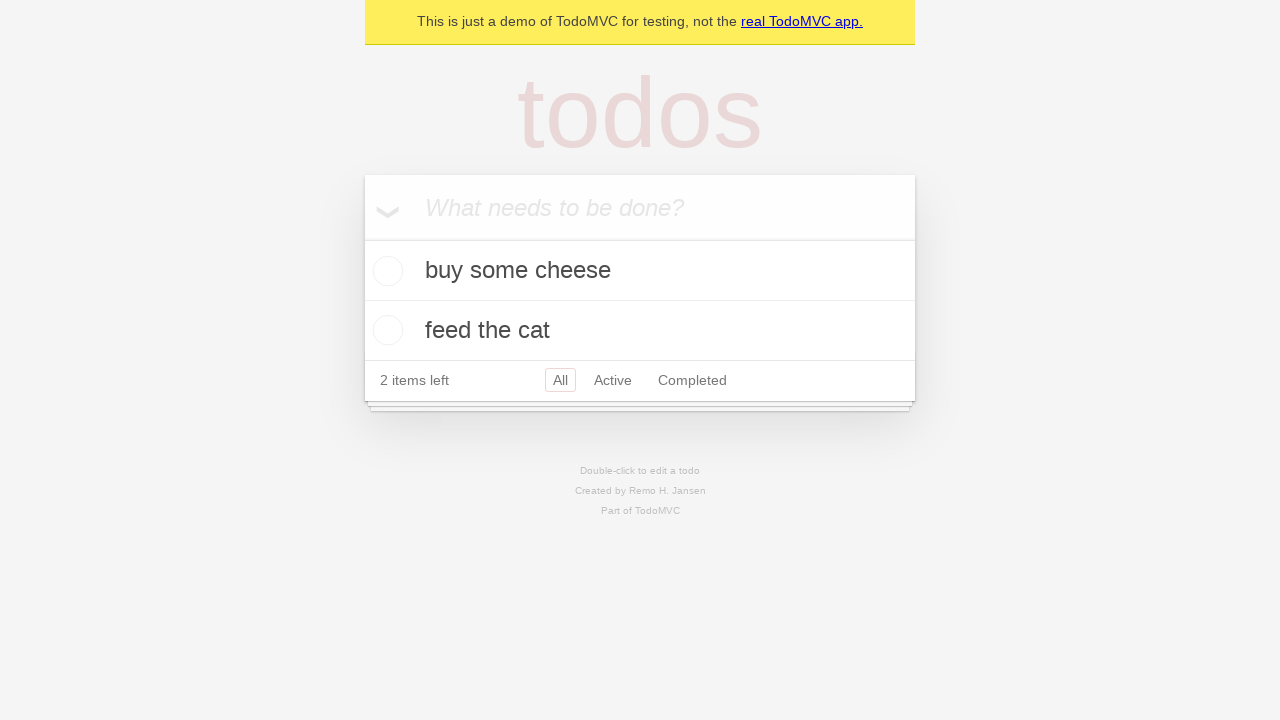

Located first todo item
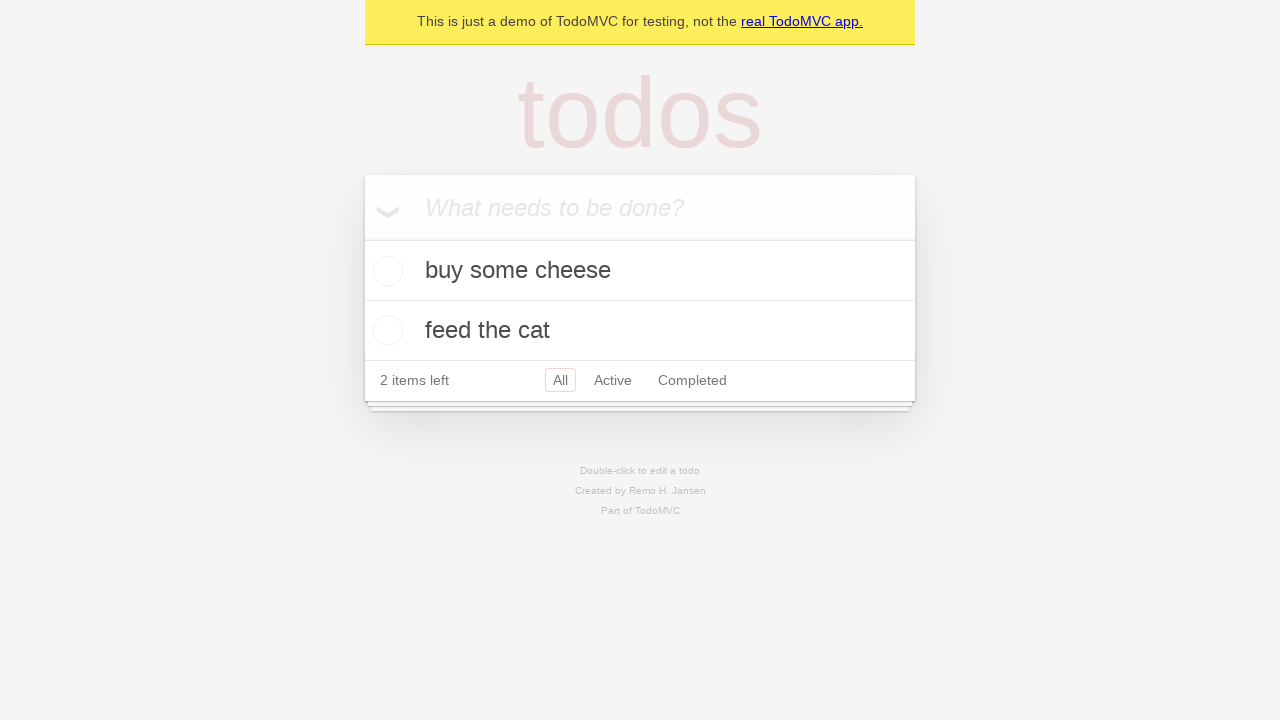

Checked first todo item checkbox to mark as complete at (385, 271) on internal:testid=[data-testid="todo-item"s] >> nth=0 >> internal:role=checkbox
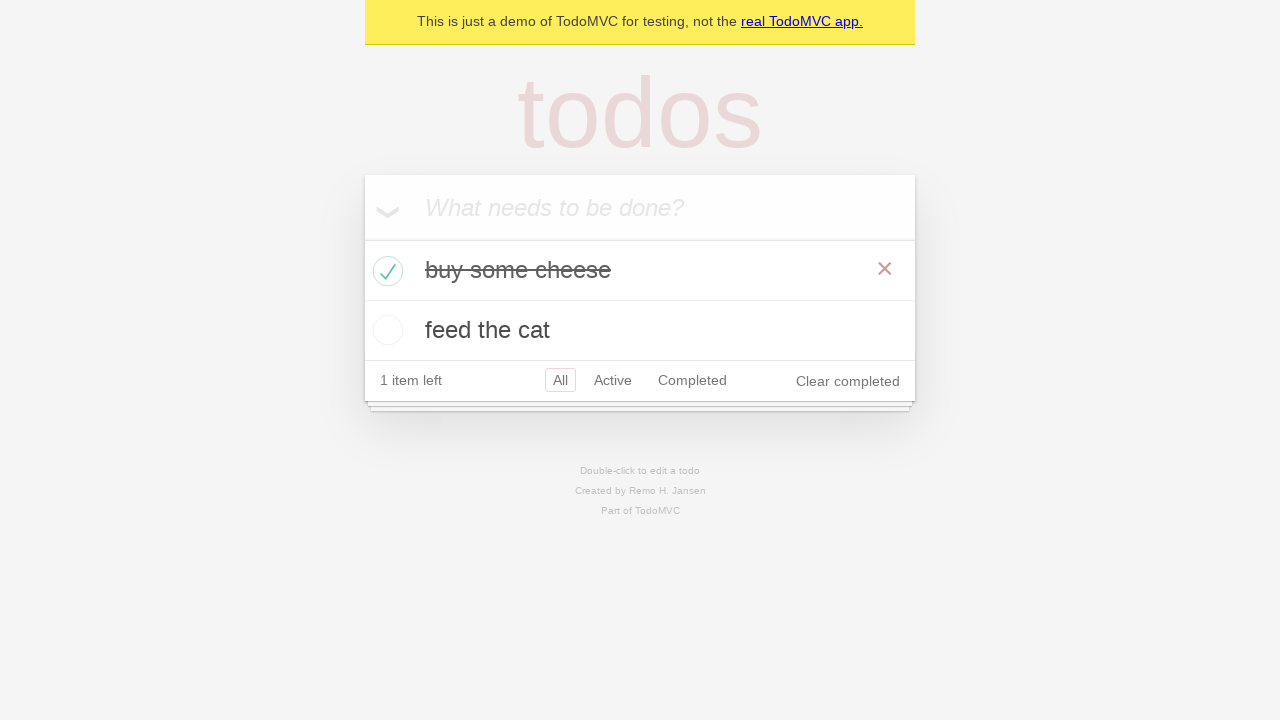

Located second todo item
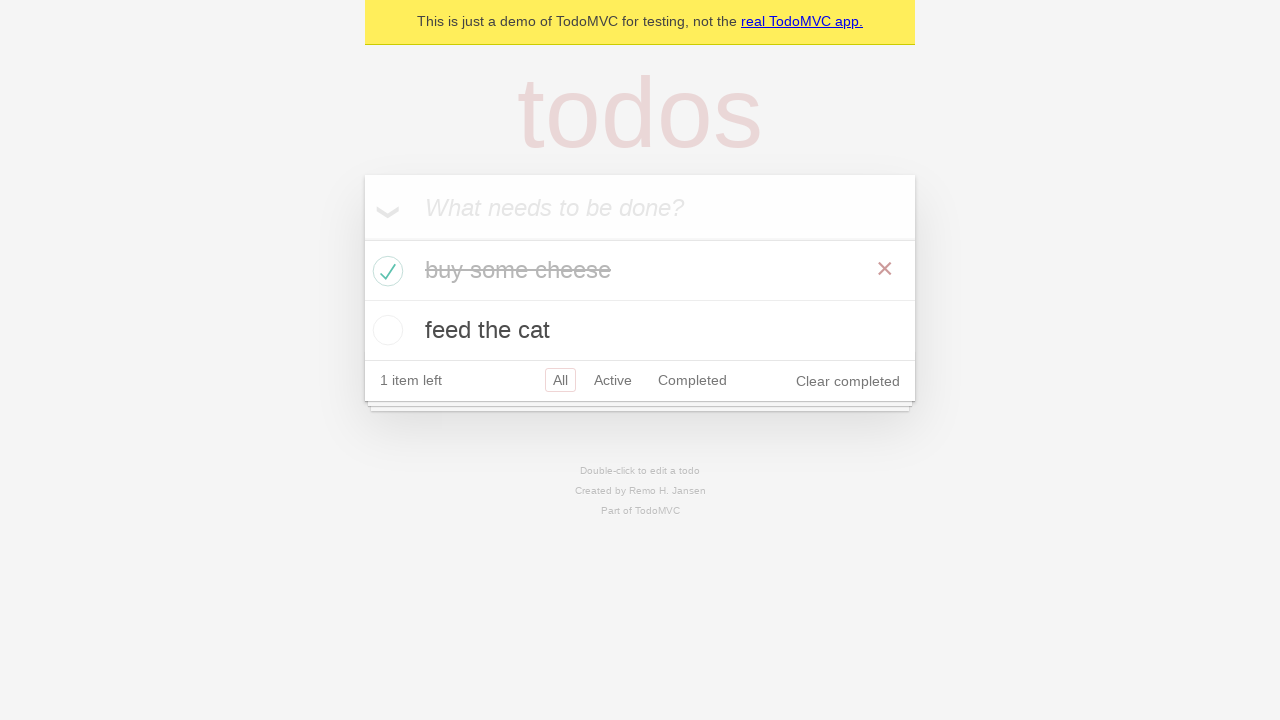

Checked second todo item checkbox to mark as complete at (385, 330) on internal:testid=[data-testid="todo-item"s] >> nth=1 >> internal:role=checkbox
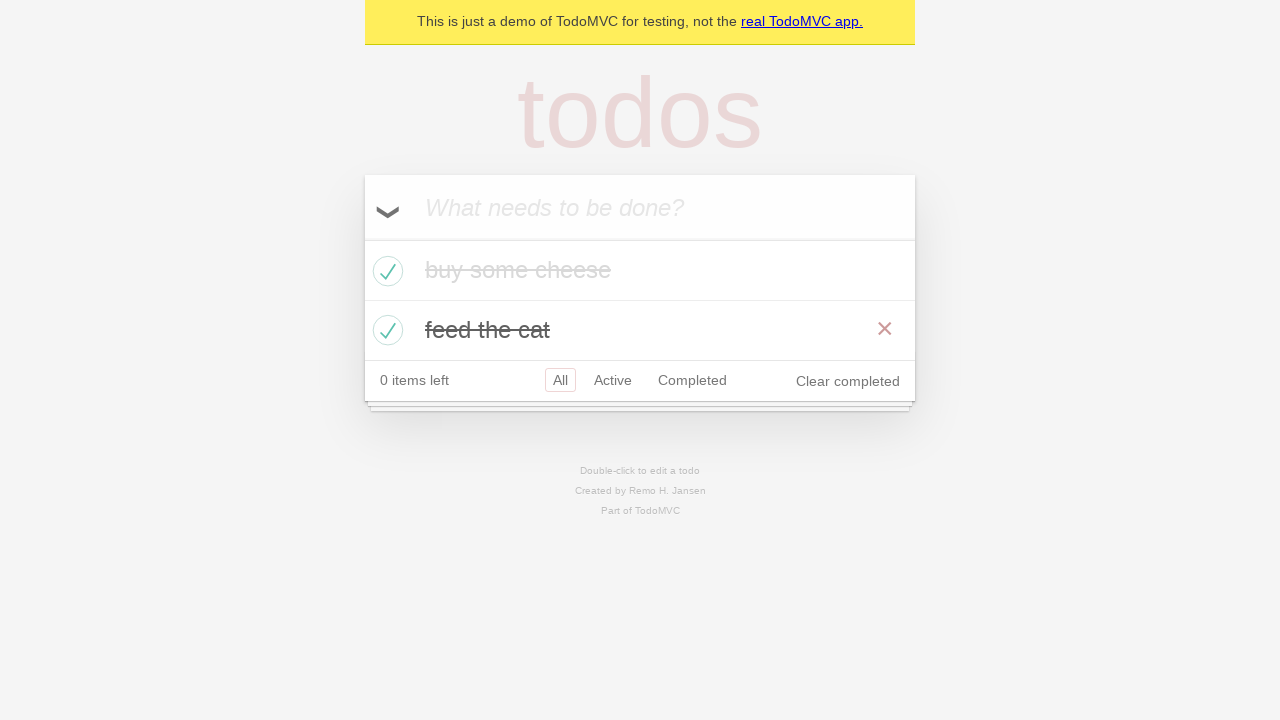

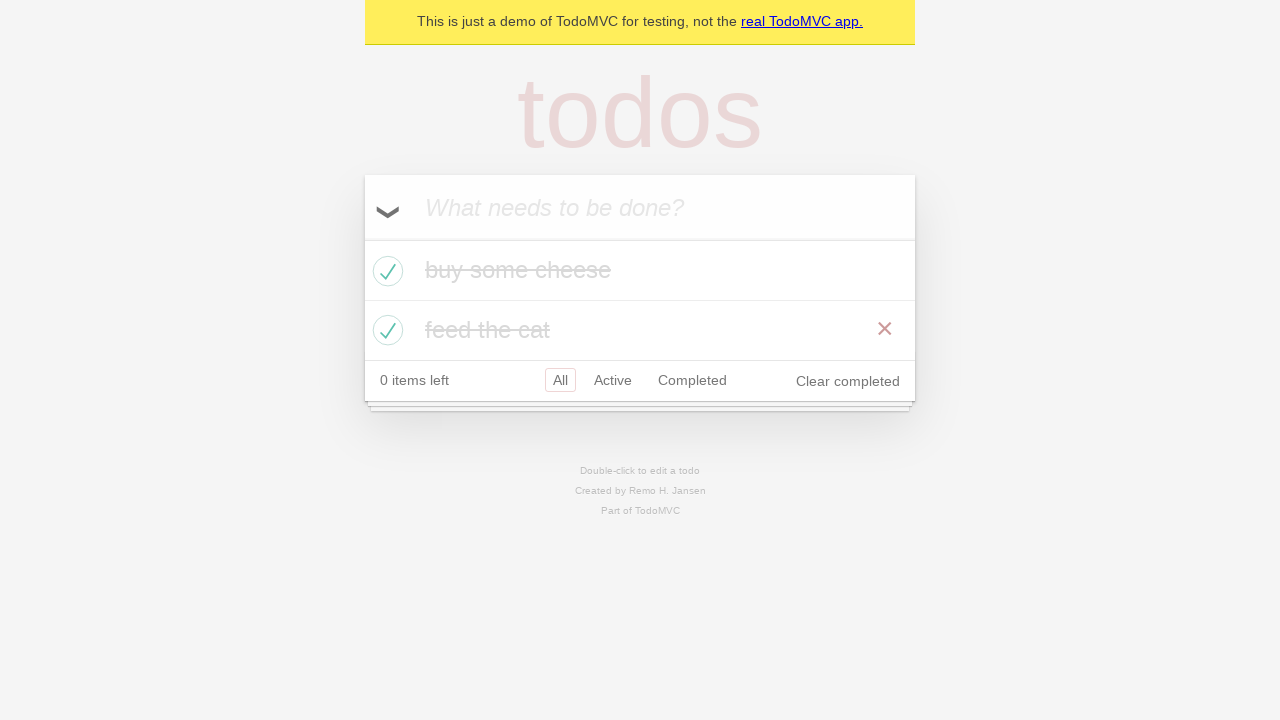